Tests various form elements on an automation practice page including radio buttons, autocomplete, dropdown selection, checkboxes, alerts, and scrolling functionality

Starting URL: https://rahulshettyacademy.com/AutomationPractice/

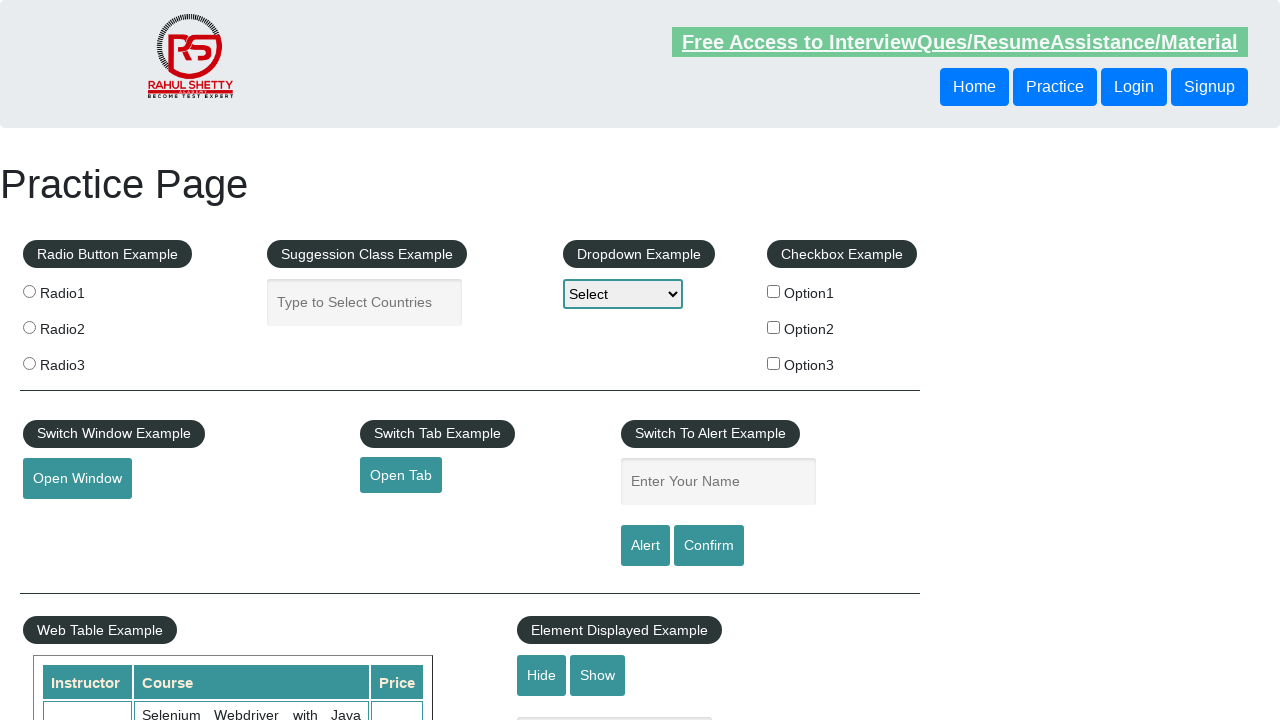

Clicked radio button 1 at (29, 291) on xpath=//input[@value='radio1']
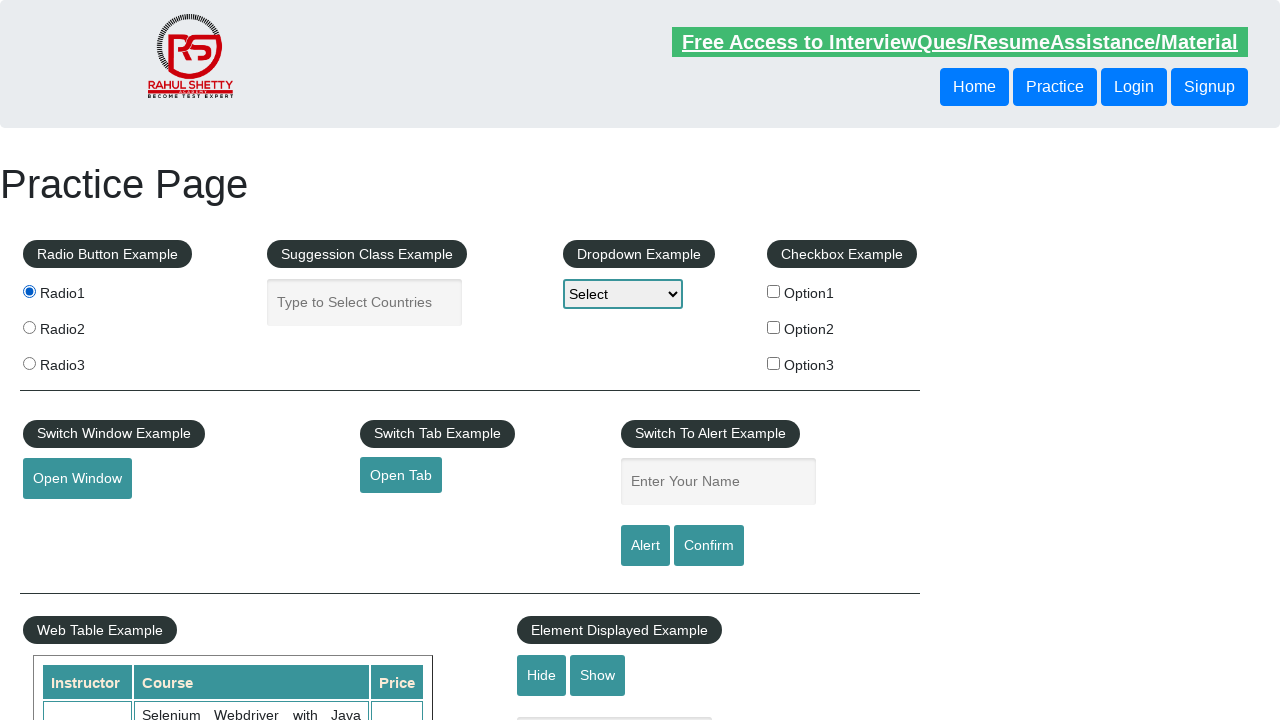

Filled autocomplete field with 'Bangladesh' on //input[@id='autocomplete']
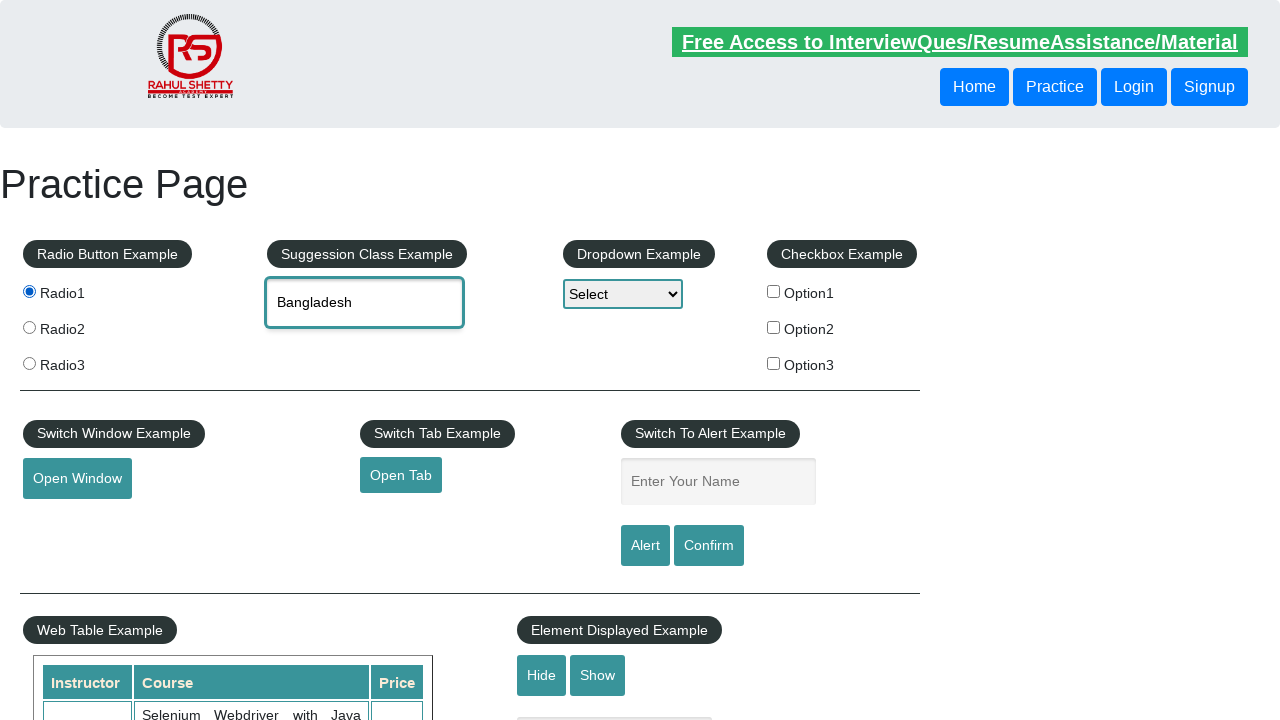

Clicked dropdown legend for focus at (639, 254) on xpath=//legend[text()='Dropdown Example']
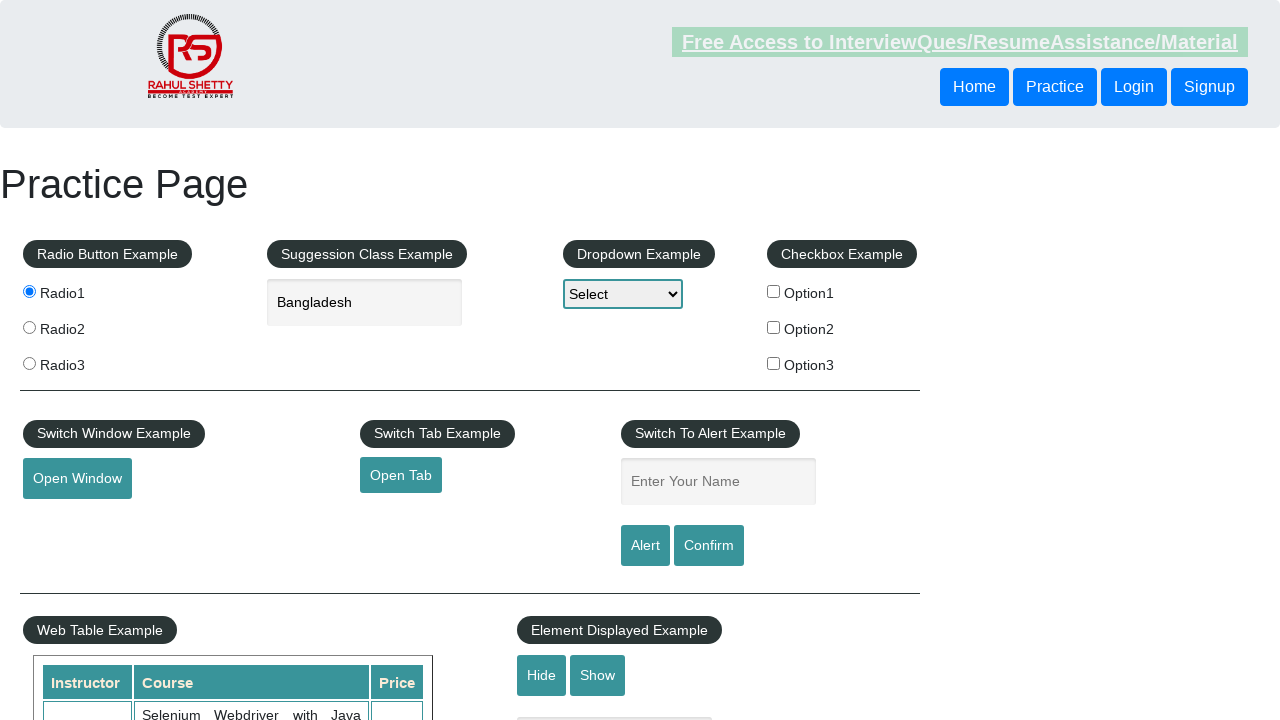

Selected Option3 from dropdown on //select[@id='dropdown-class-example']
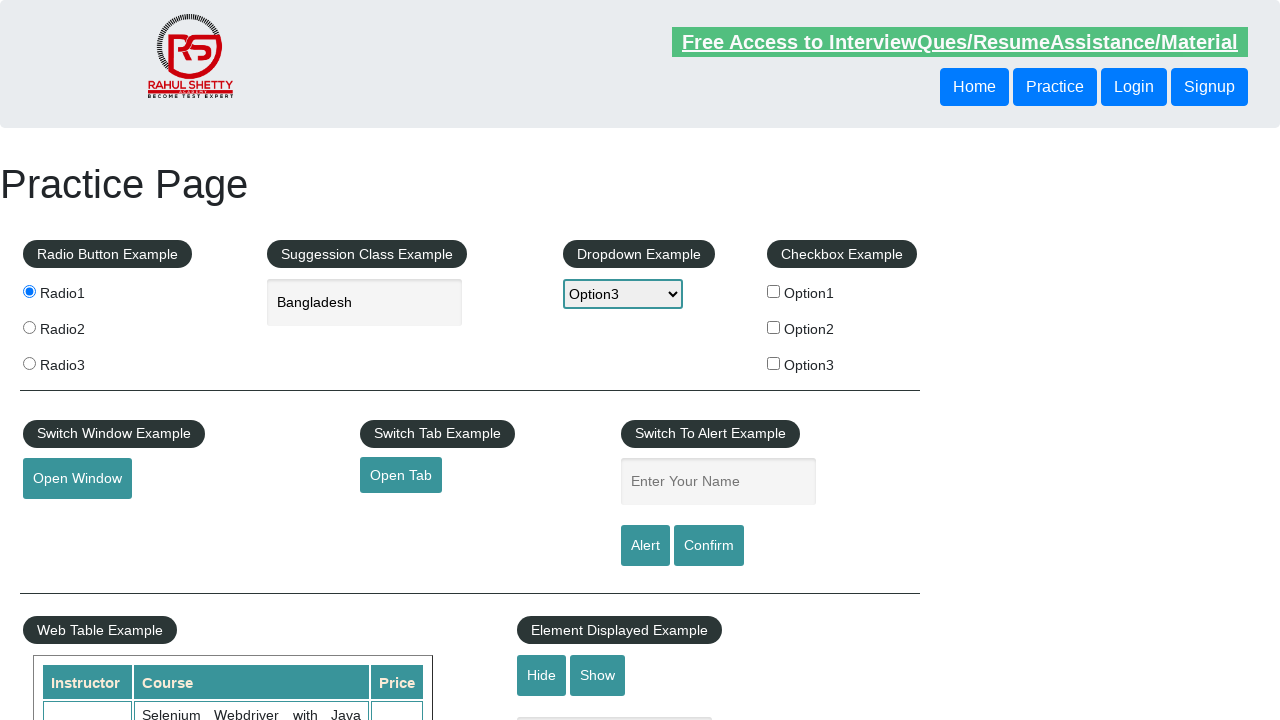

Clicked checkbox option 1 at (774, 291) on xpath=//input[@id='checkBoxOption1']
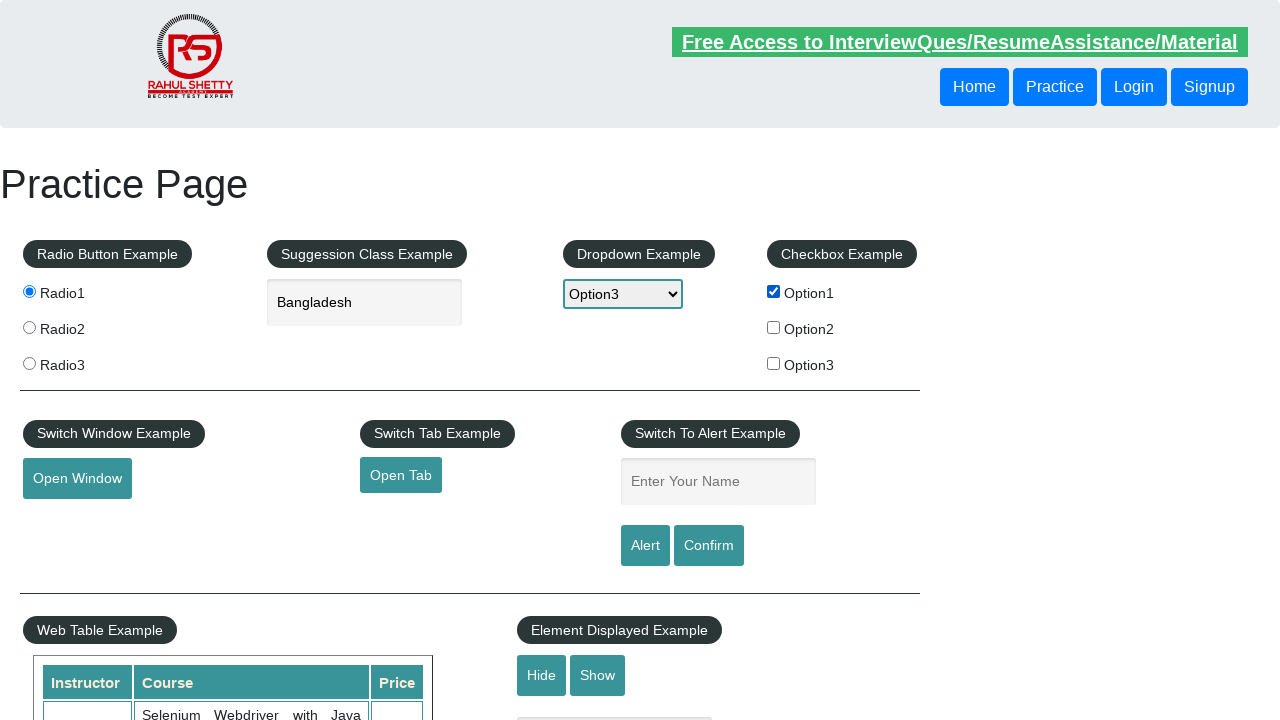

Clicked checkbox option 2 at (774, 327) on xpath=//input[@id='checkBoxOption2']
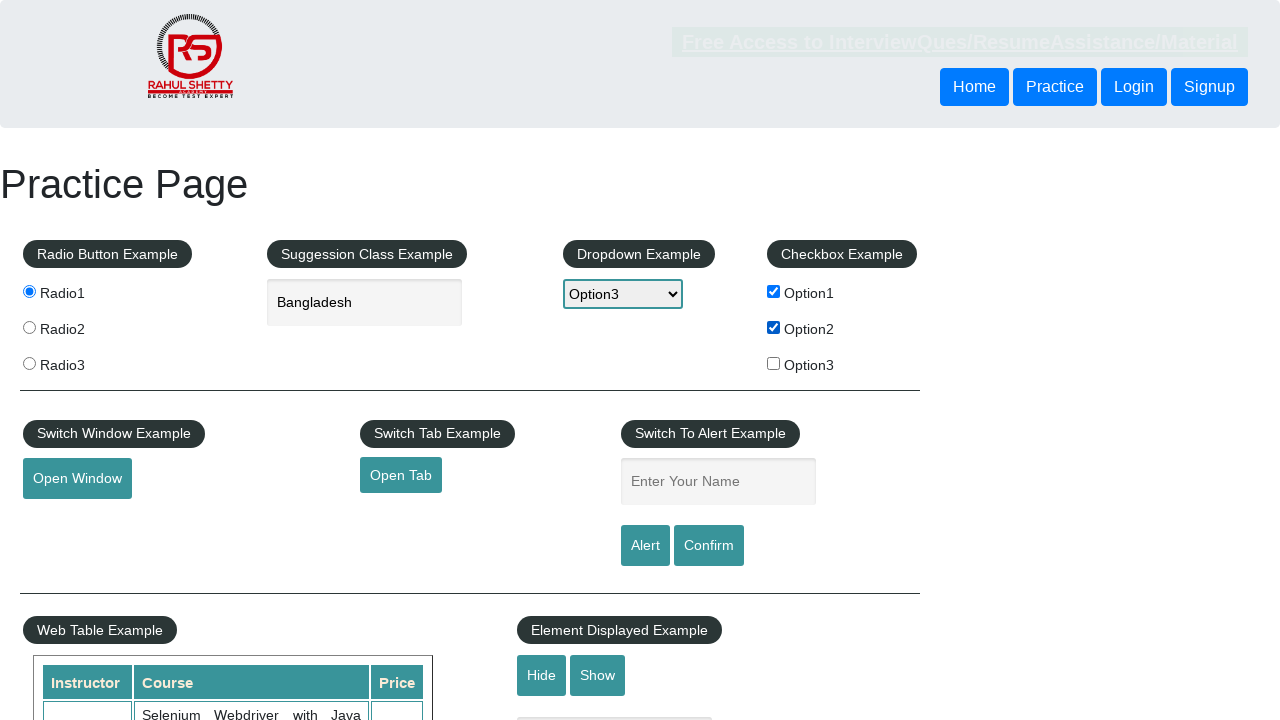

Clicked checkbox option 3 at (774, 363) on xpath=//input[@id='checkBoxOption3']
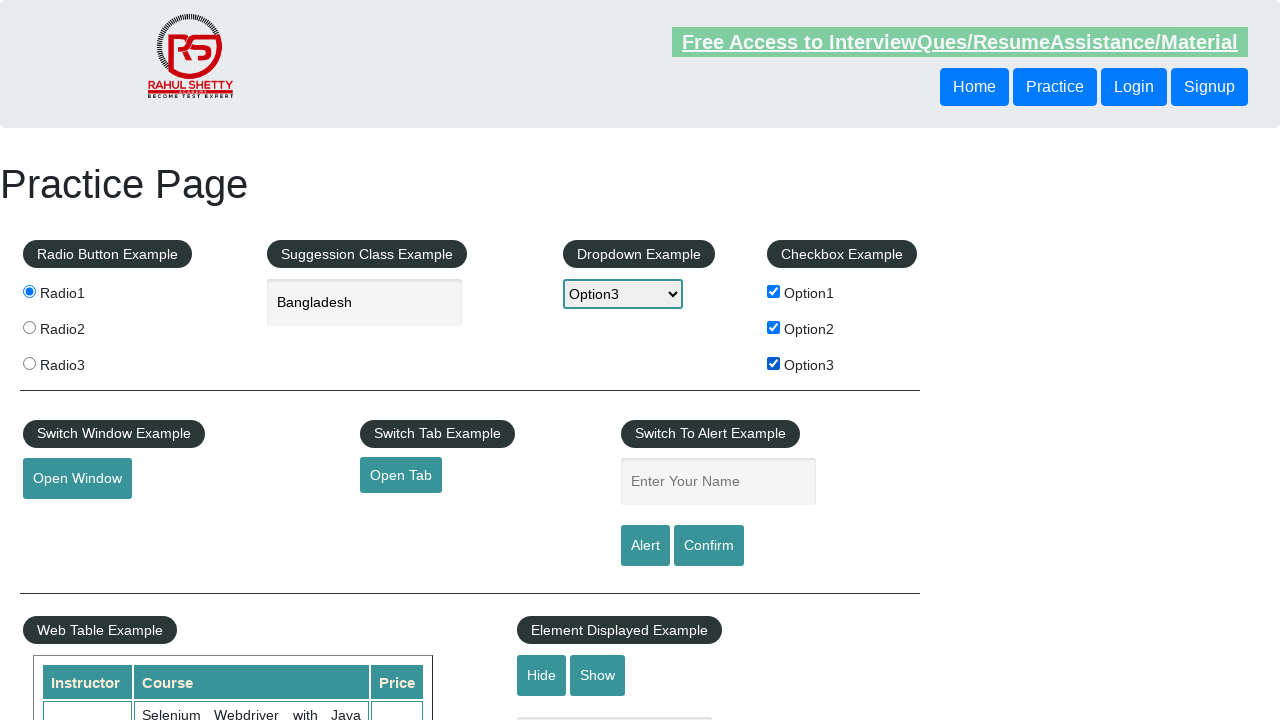

Filled name field with 'Fatima' on //input[@id='name']
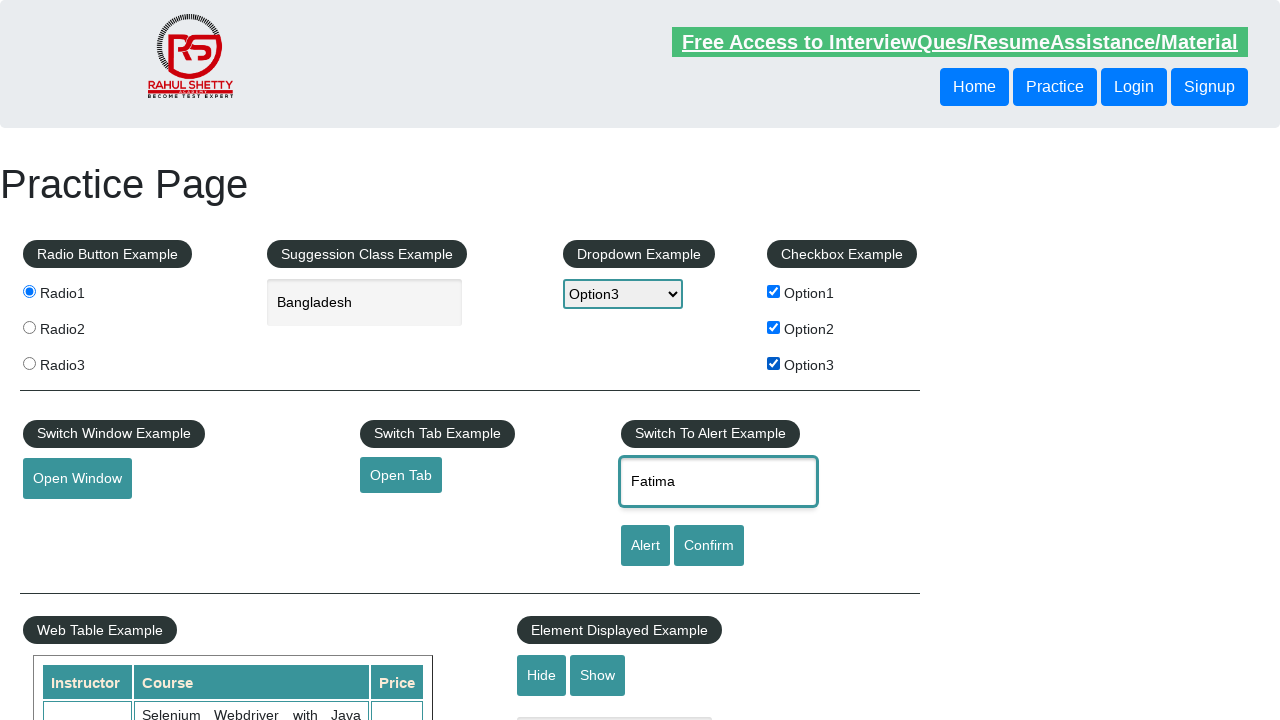

Clicked confirm button at (709, 546) on xpath=//input[@id='confirmbtn']
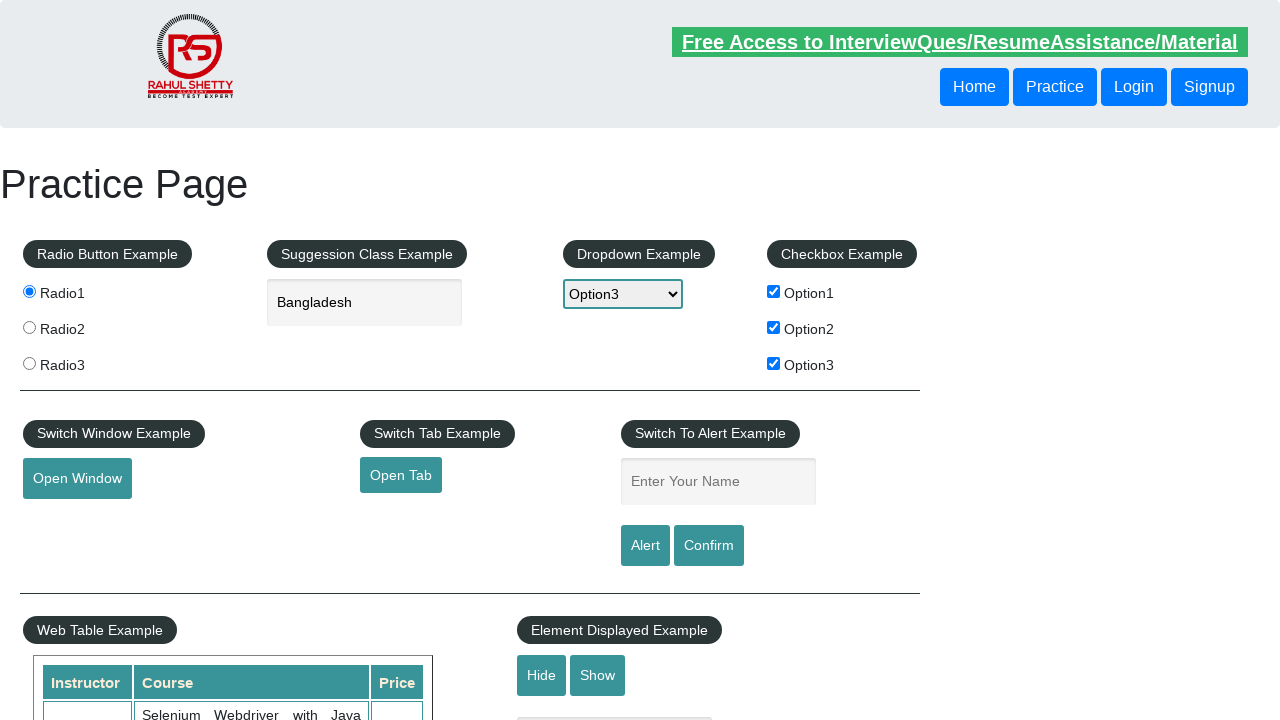

Accepted alert dialog
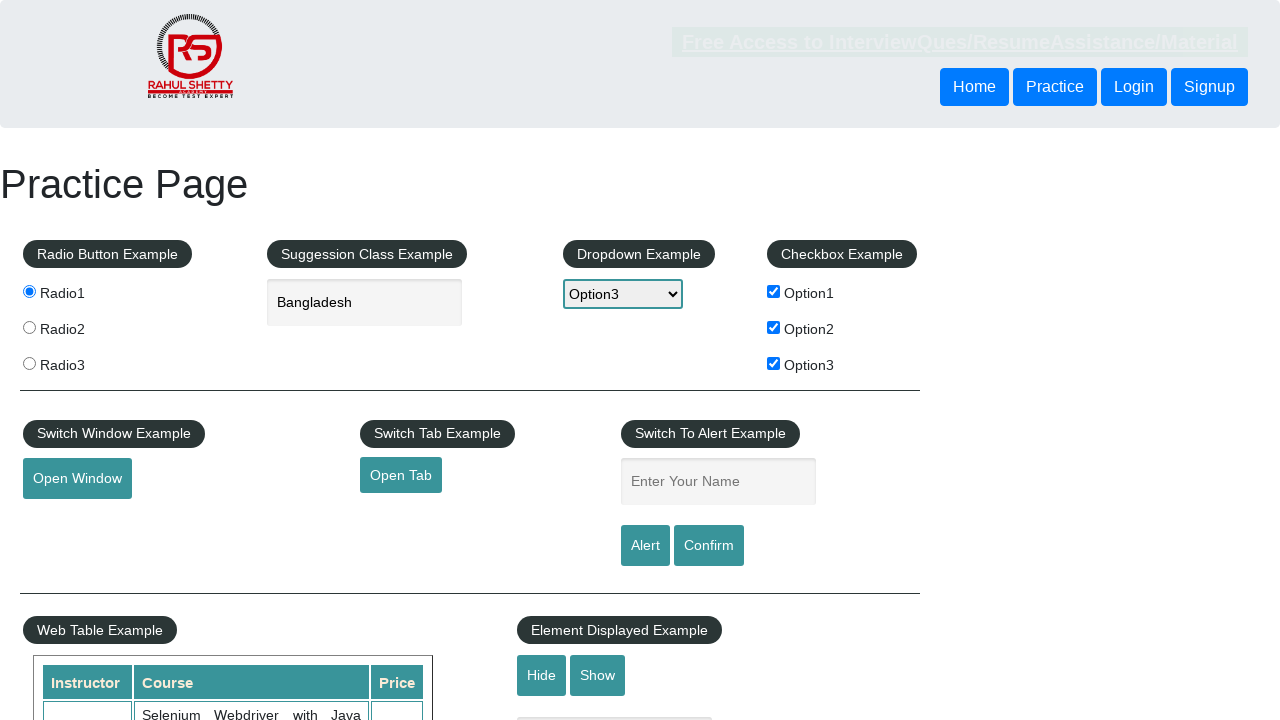

Filled displayed text field with 'Mobinah' on //input[@id='displayed-text']
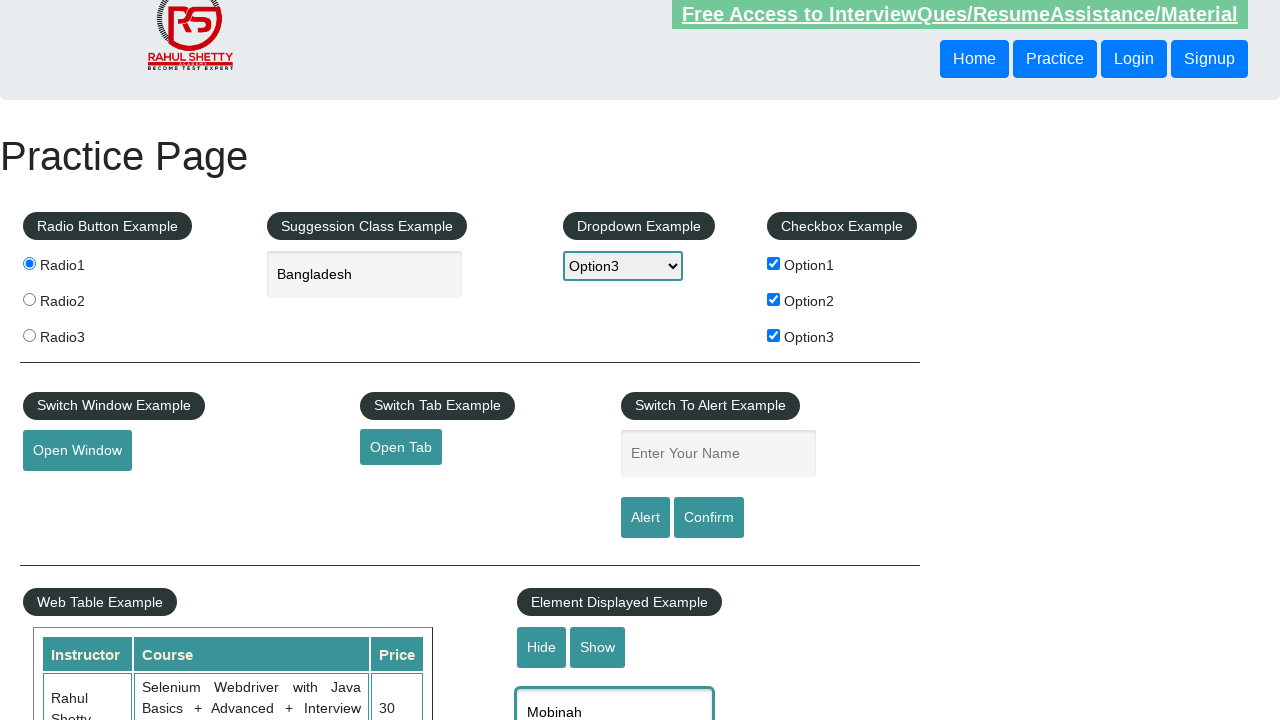

Scrolled to mousehover button
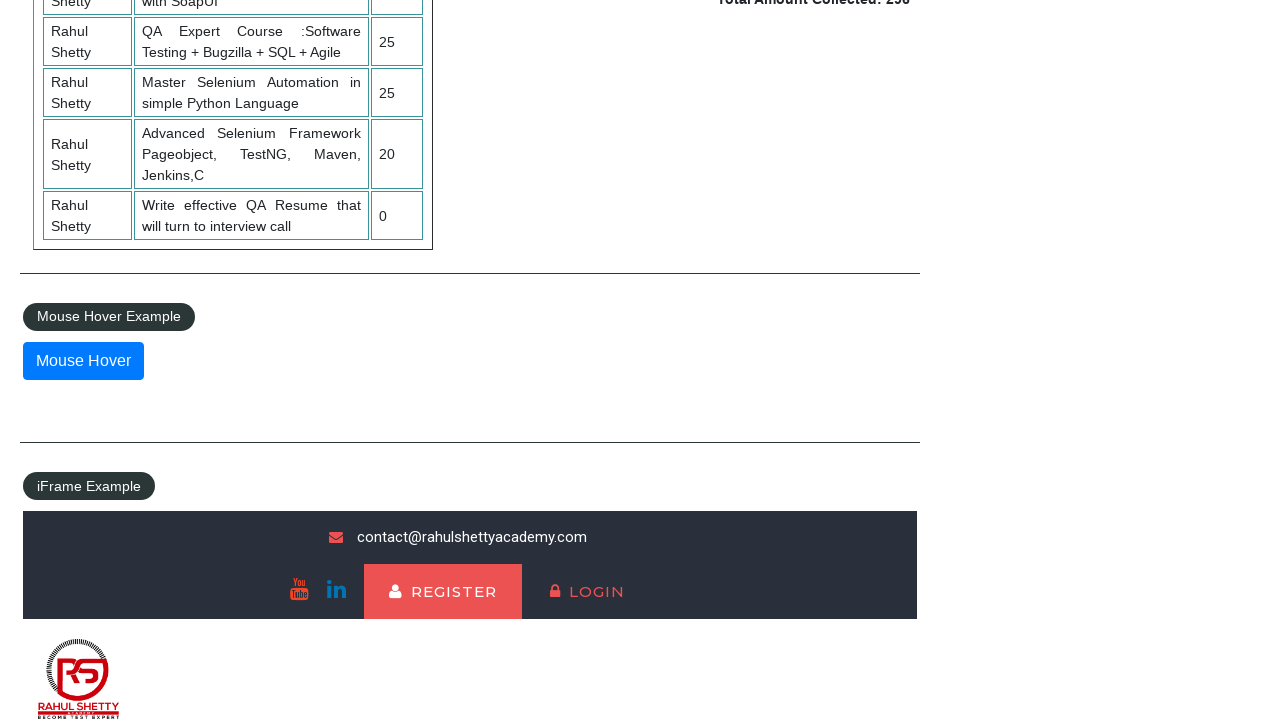

Scrolled to contact info link
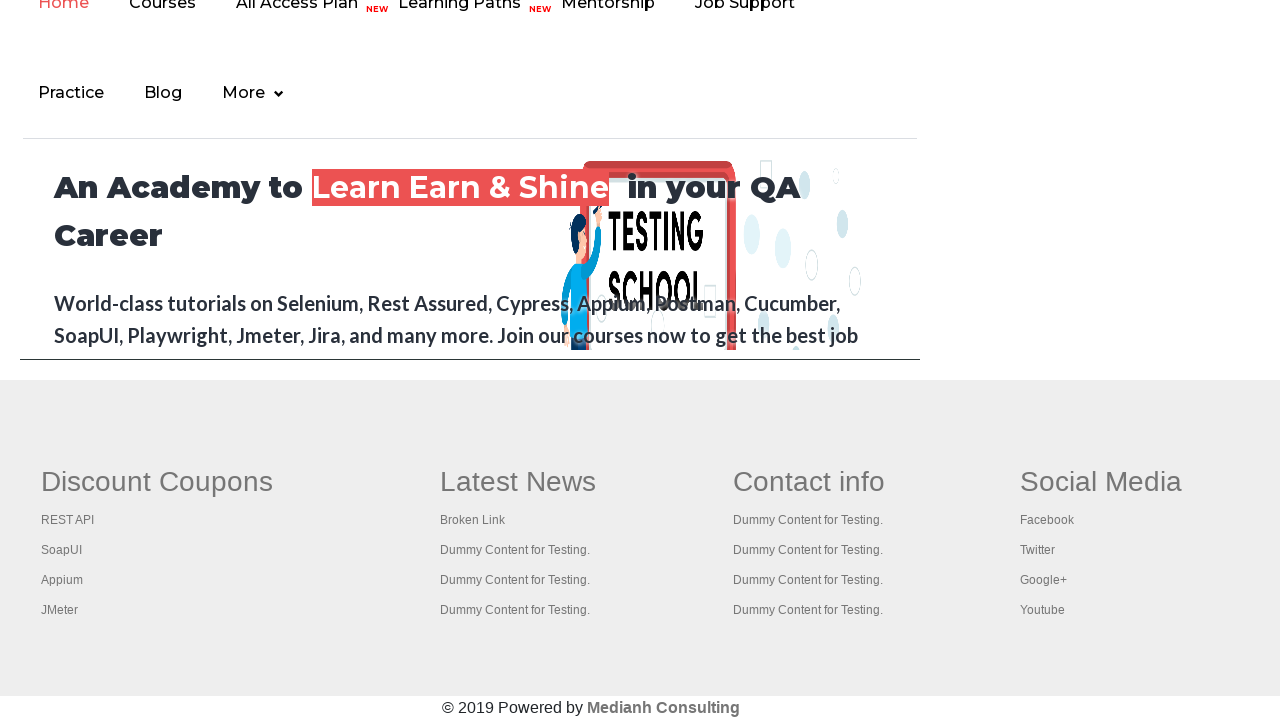

Scrolled to top heading
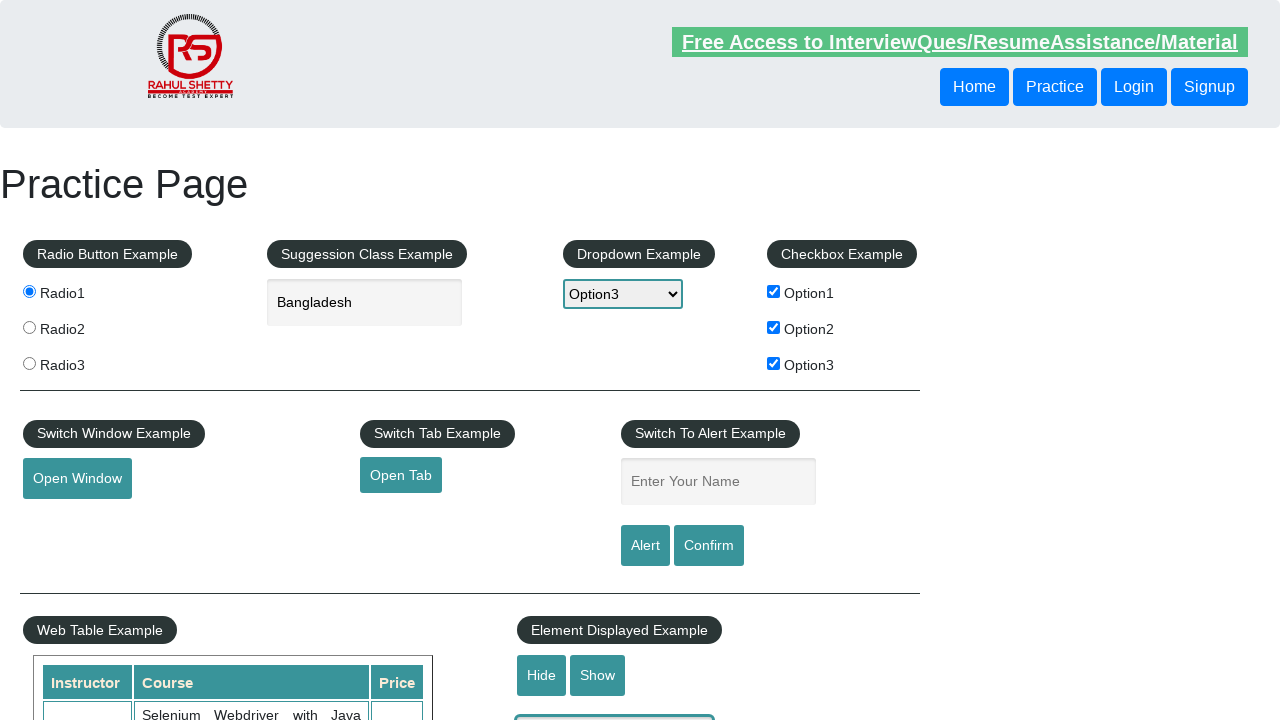

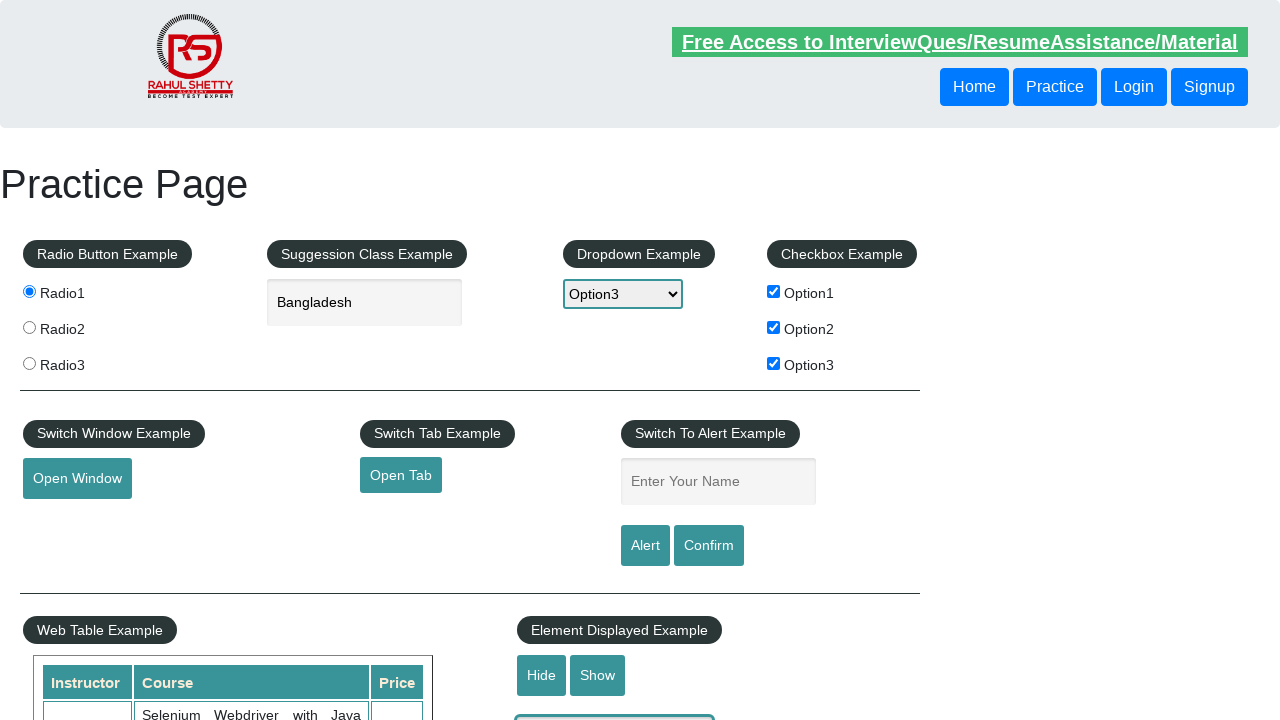